Tests the game over scenario by forcing a timeout and verifying the game over elements are displayed

Starting URL: https://adrianpothuaud.github.io/guess-the-number/public/index

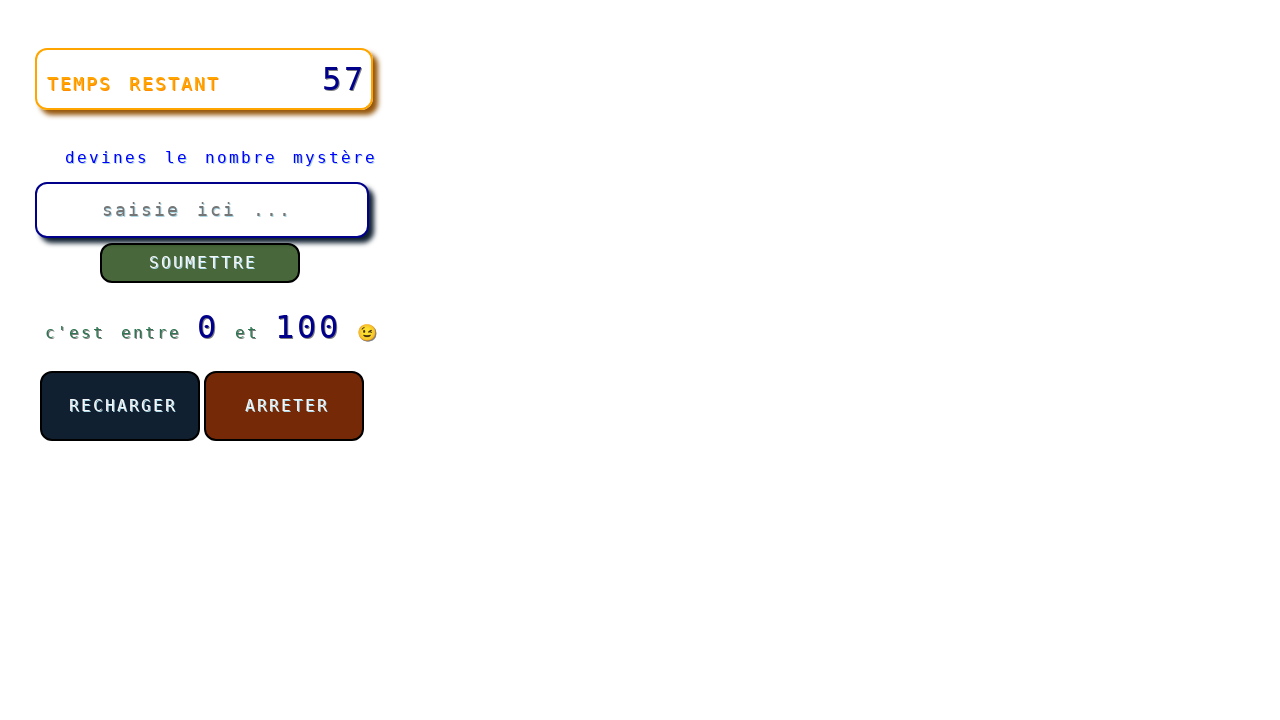

Forced game over state using JavaScript
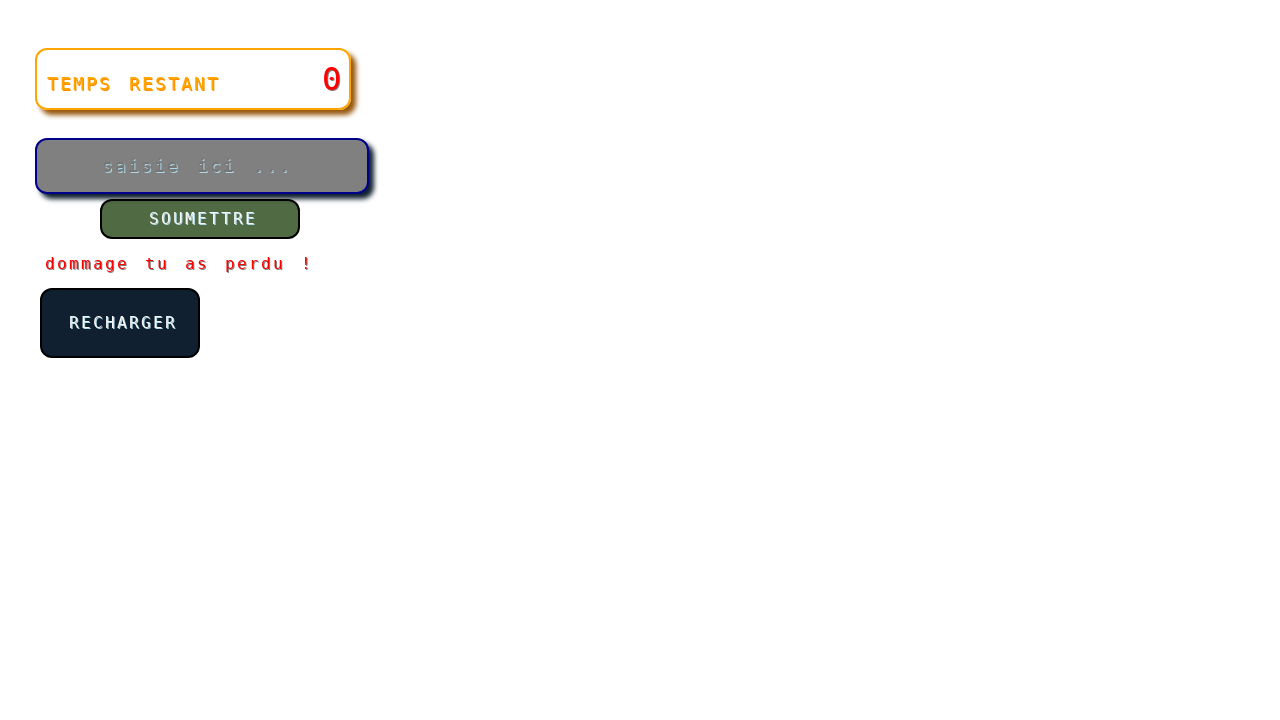

Game over message element (#nok) is now visible
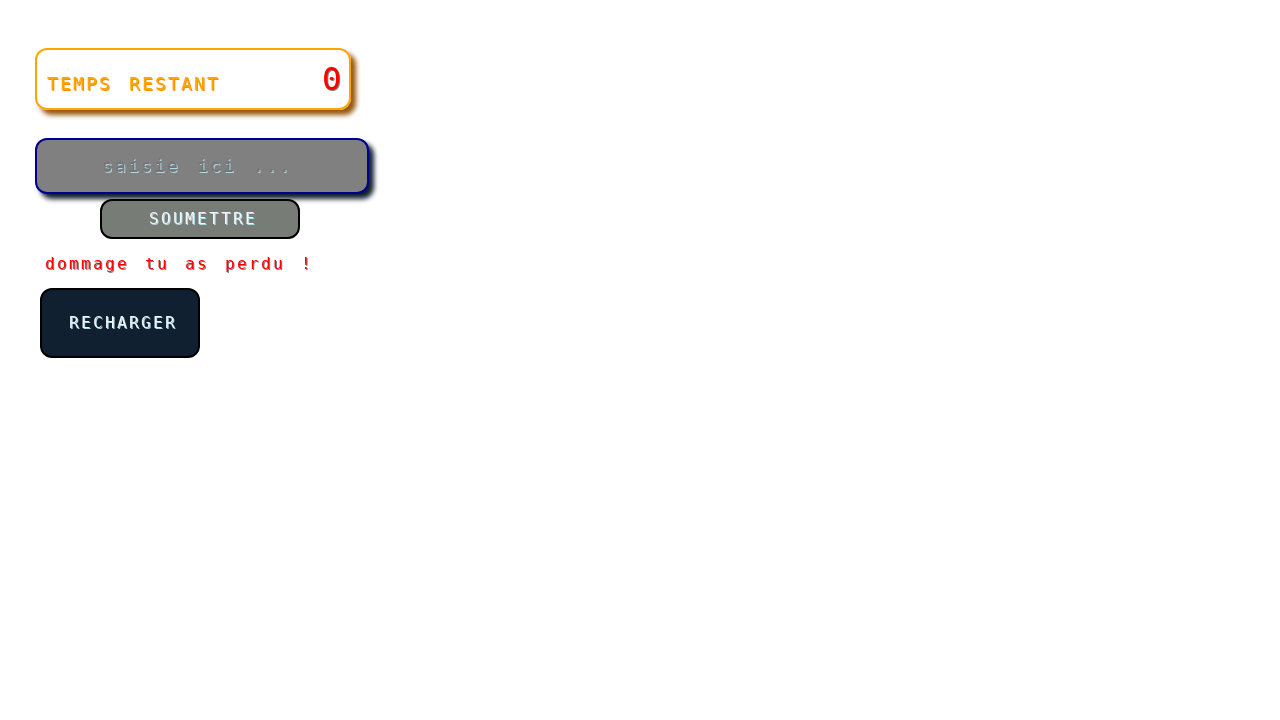

Reload button element (#reloadBtn) is now visible
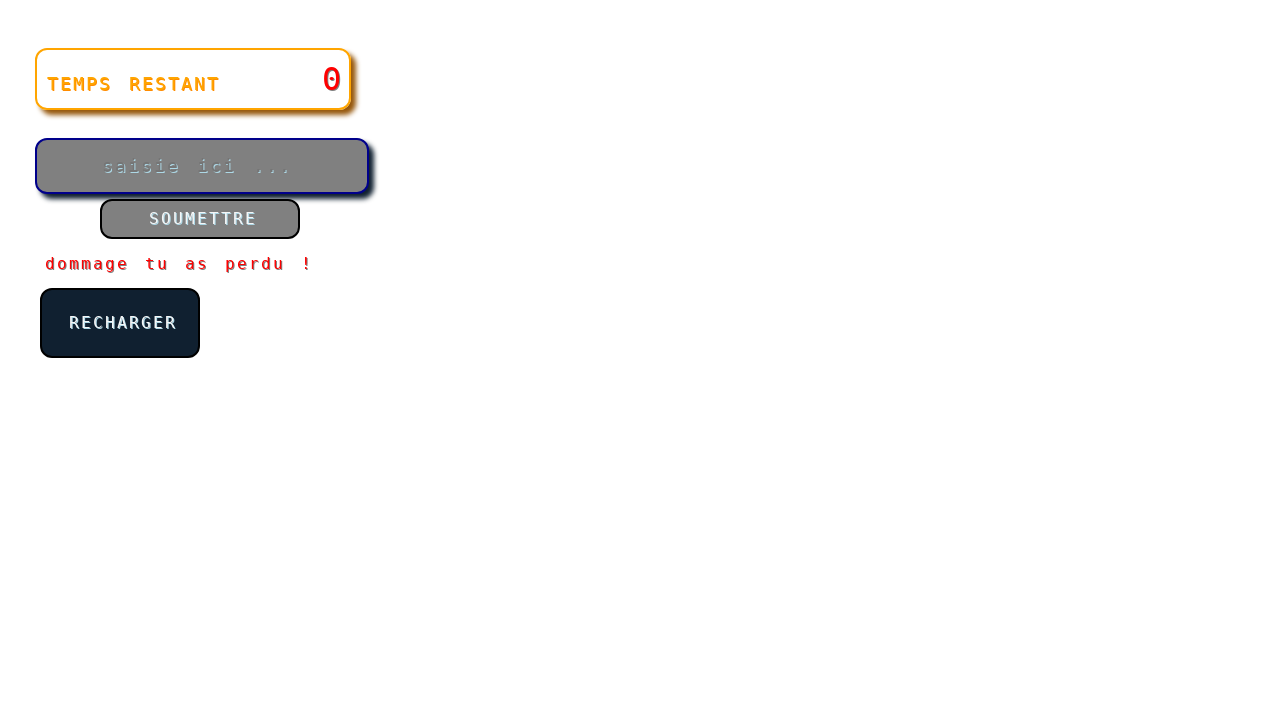

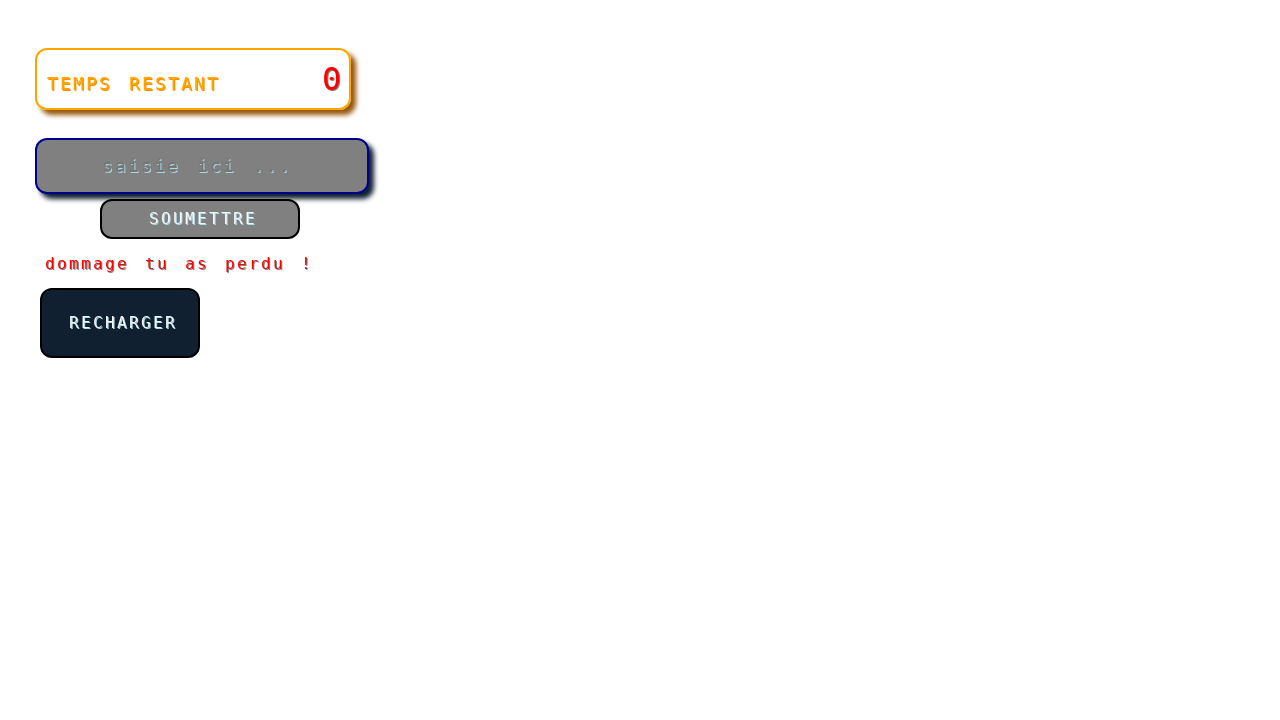